Tests dropdown selection functionality by selecting options using different methods (by index, by value, and by visible text)

Starting URL: https://www.globalsqa.com/demo-site/select-dropdown-menu/

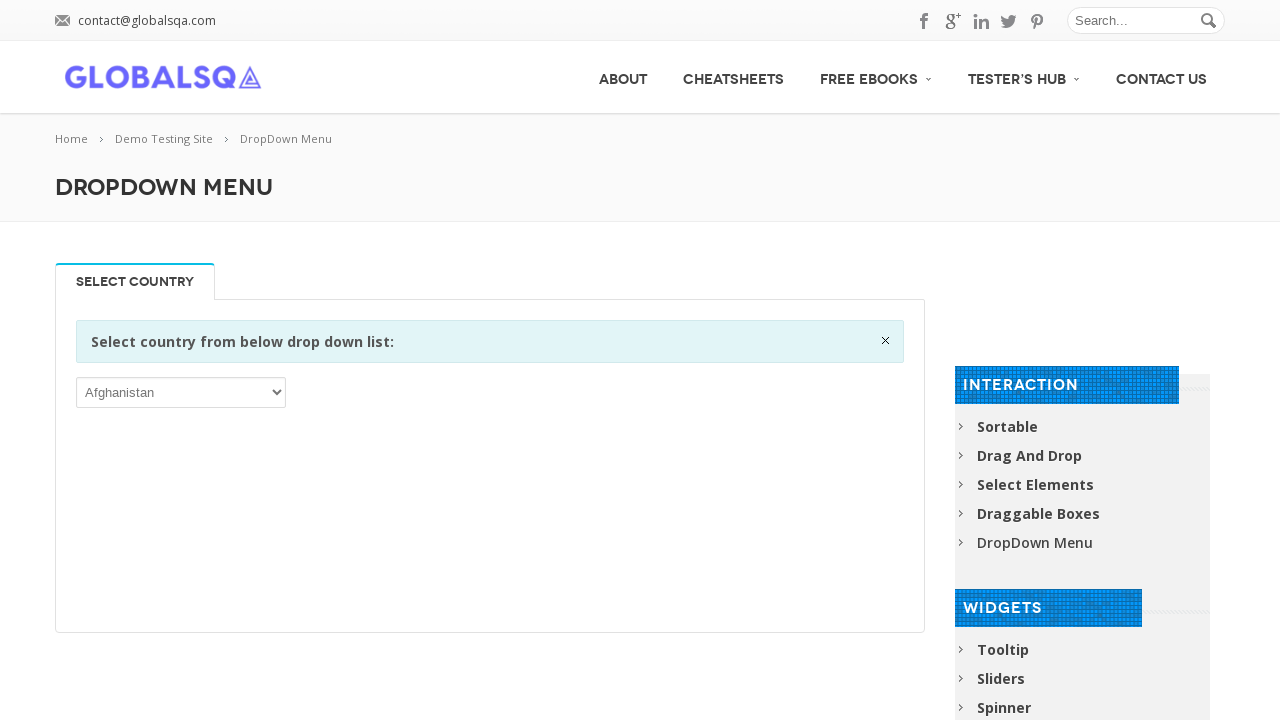

Retrieved dropdown heading text
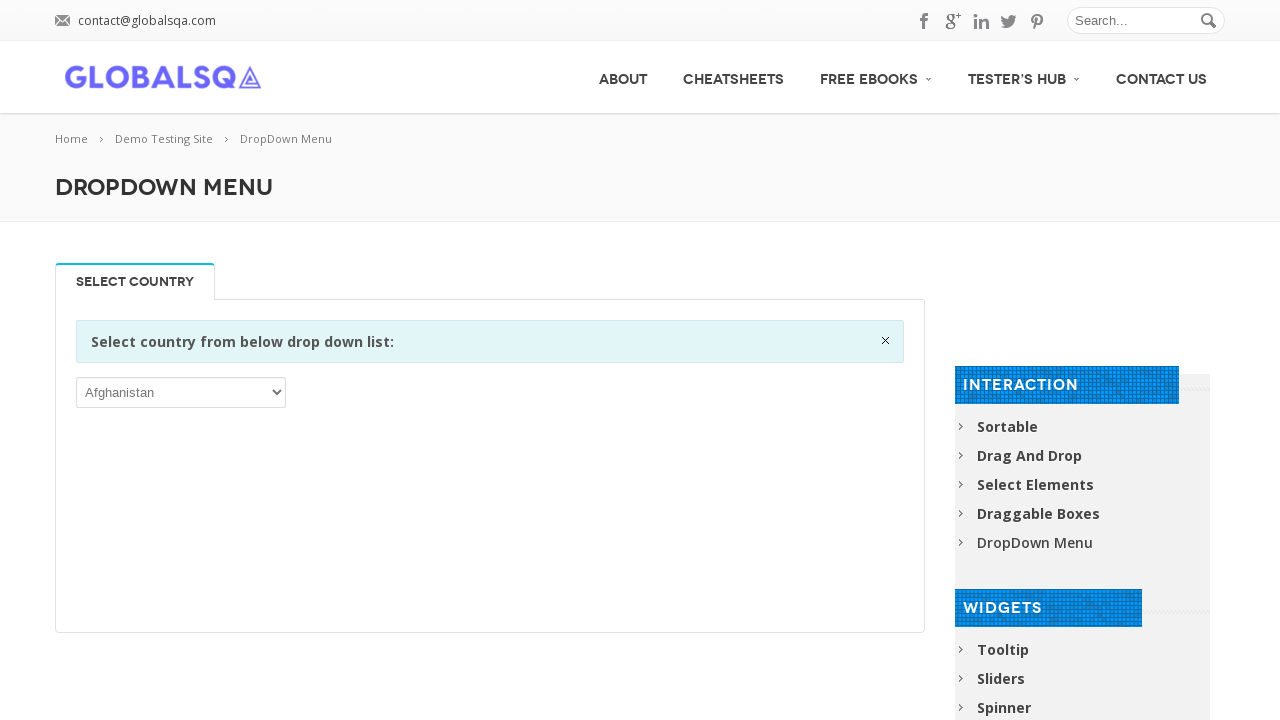

Retrieved initial dropdown value
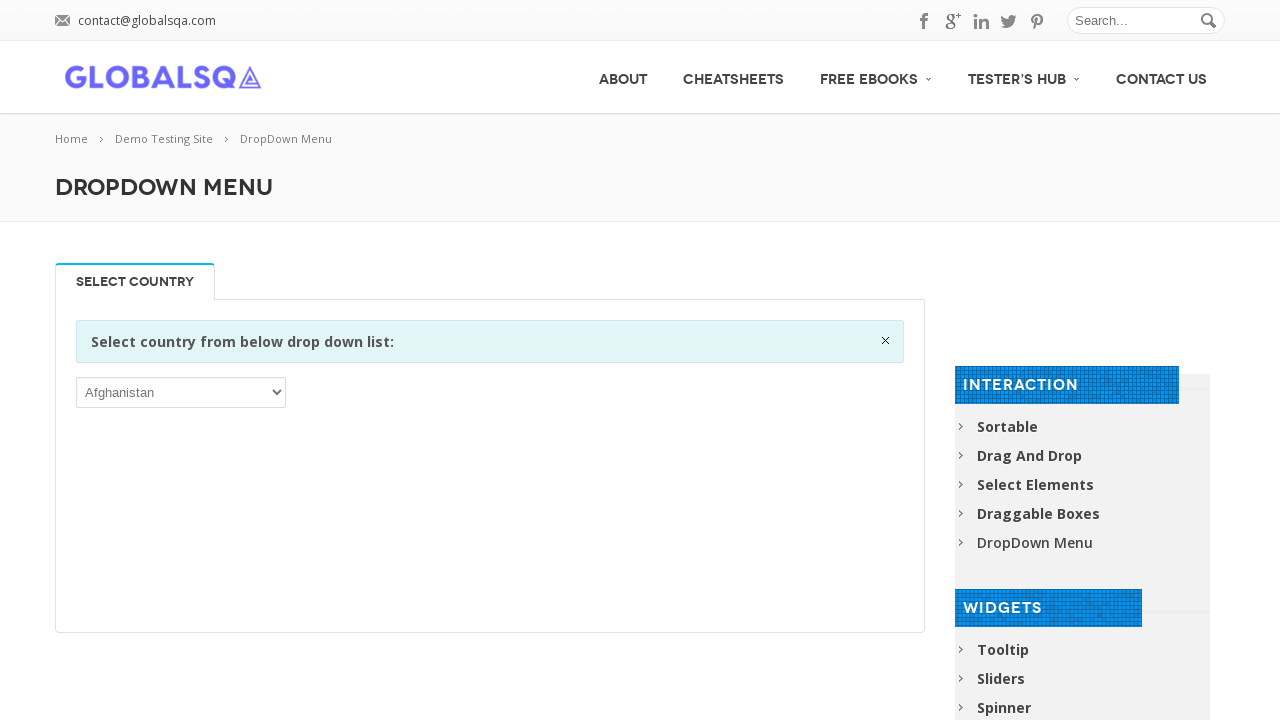

Retrieved first selected option text: Afghanistan
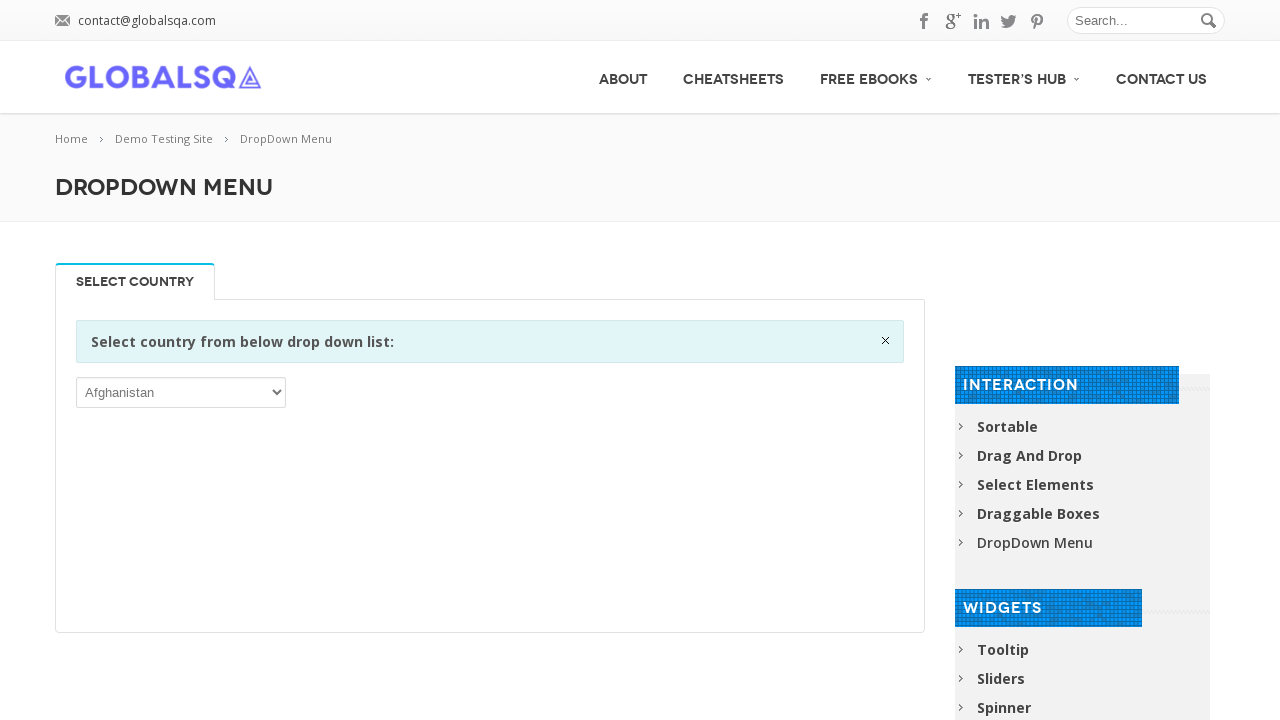

Selected dropdown option by index 2 on //div[@class='information closable']/following::select
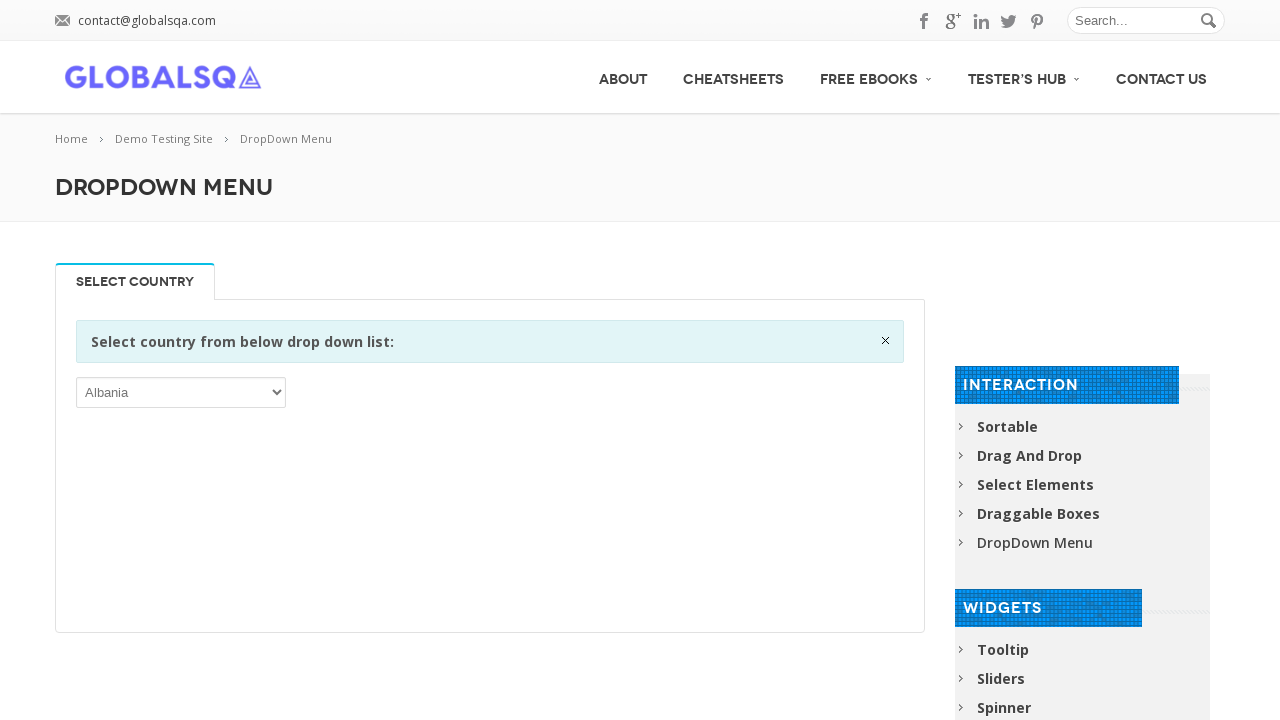

Waited 2 seconds after selecting by index
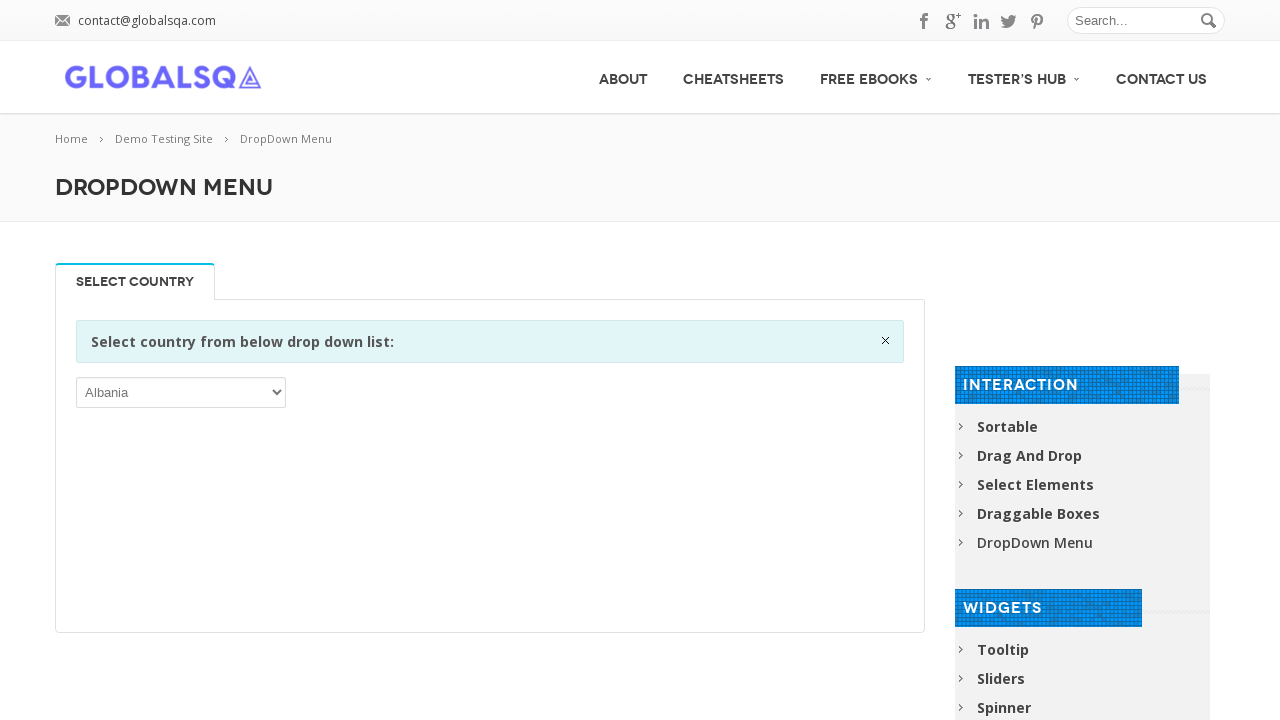

Selected dropdown option by value 'ATA' on //div[@class='information closable']/following::select
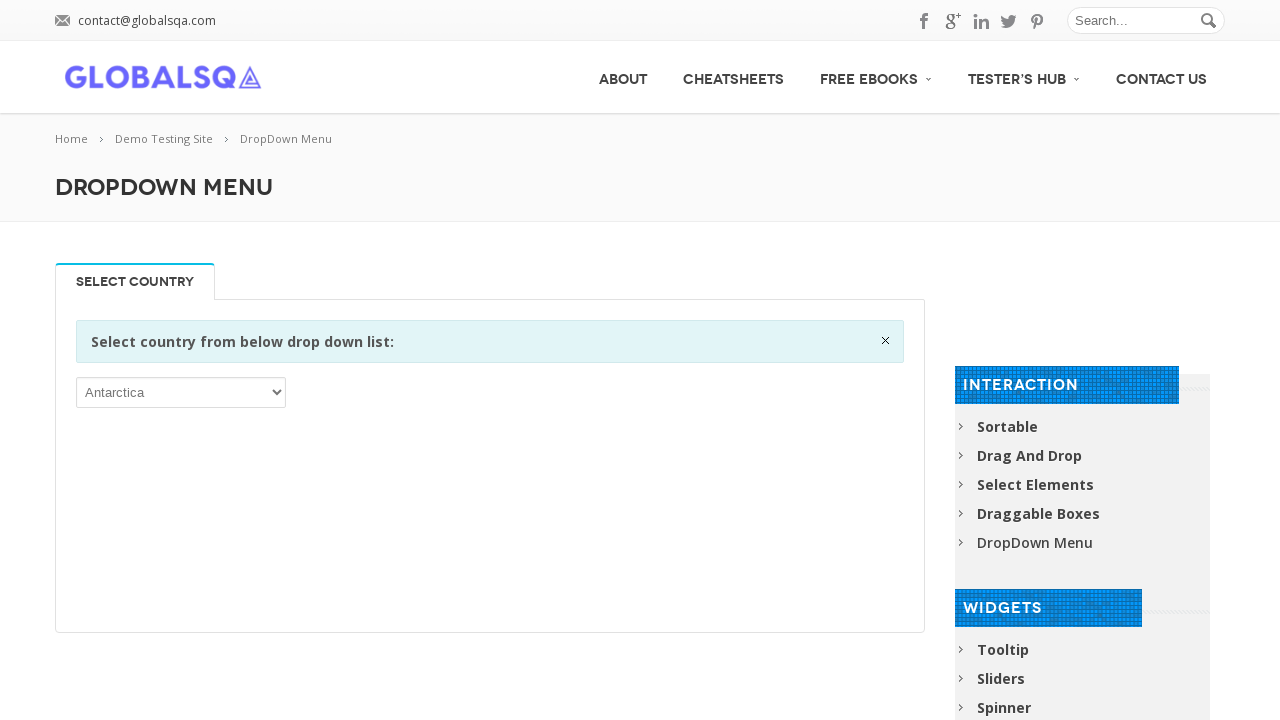

Waited 2 seconds after selecting by value
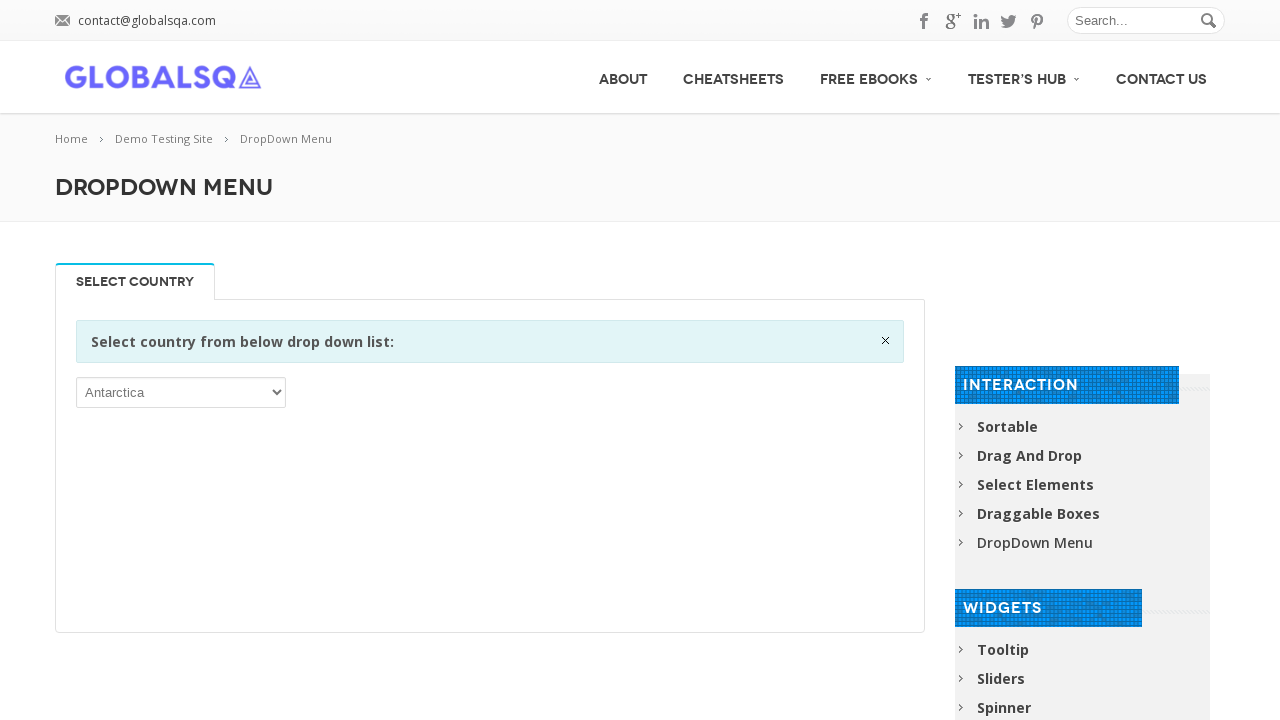

Selected dropdown option by visible text 'Canada' on //div[@class='information closable']/following::select
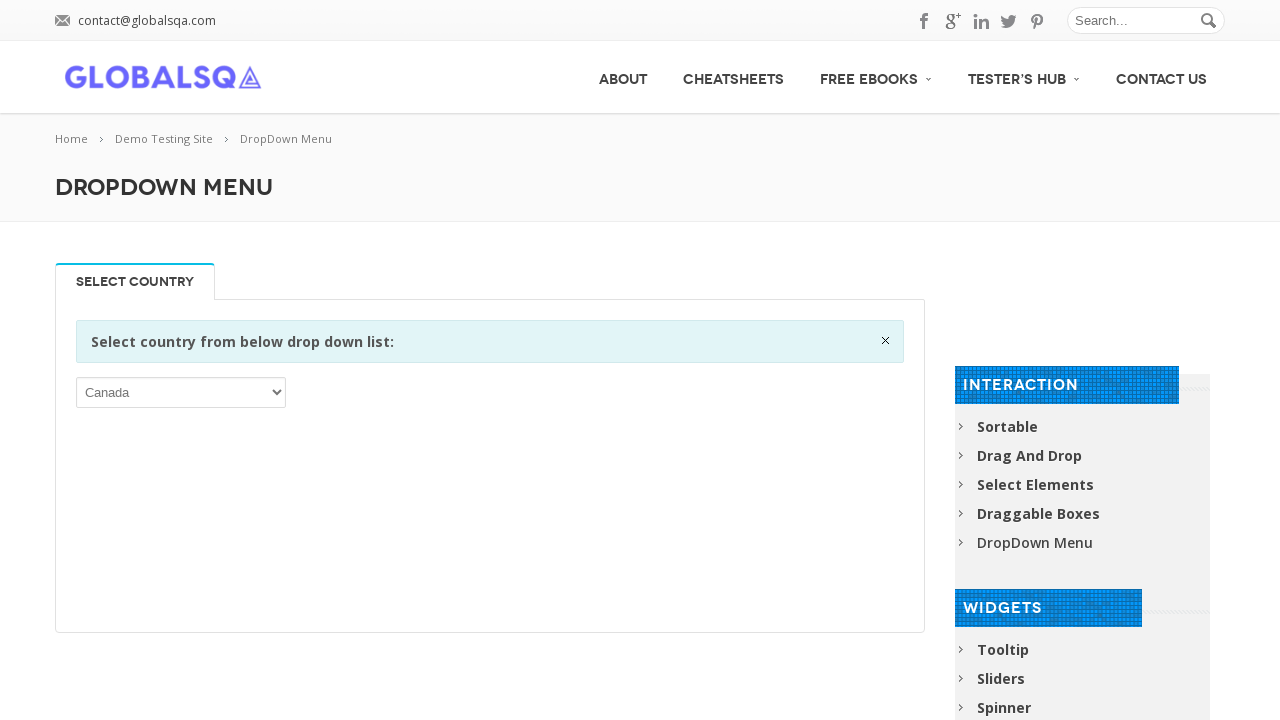

Waited 1 second after selecting by visible text
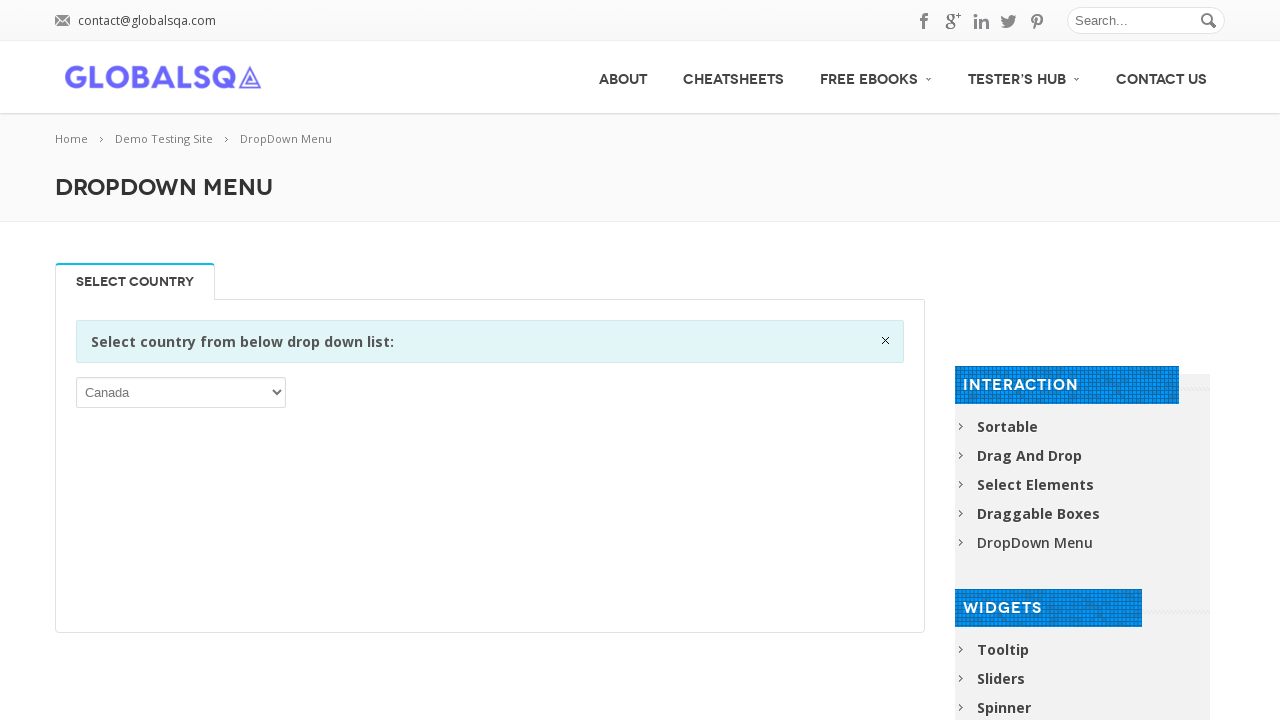

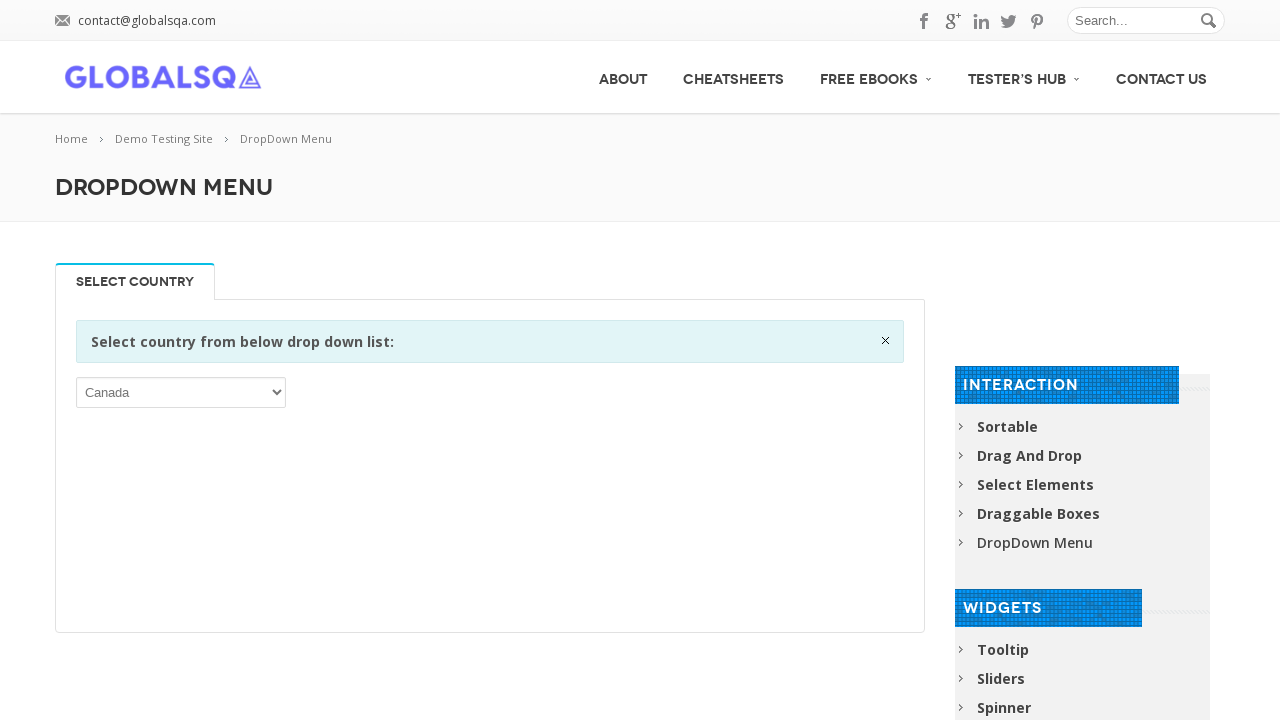